Tests a form that calculates the sum of two numbers and selects the result from a dropdown menu before submitting

Starting URL: https://suninjuly.github.io/selects1.html

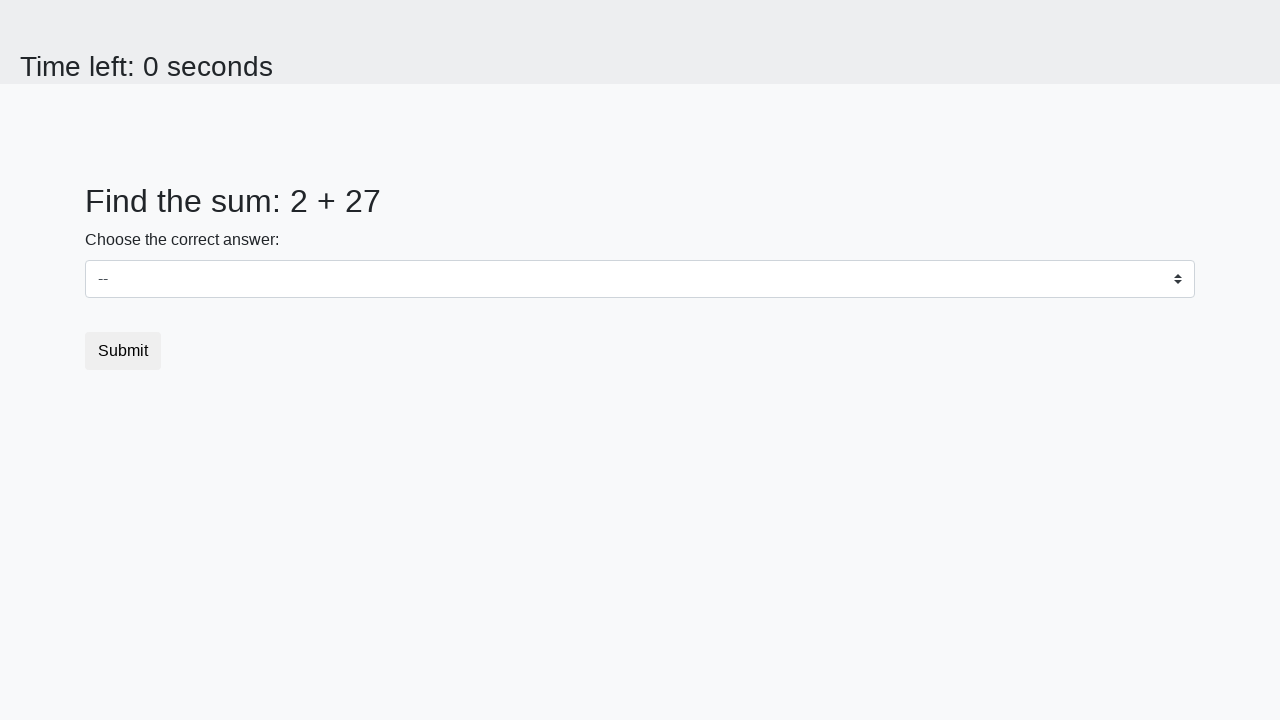

Retrieved first number from page
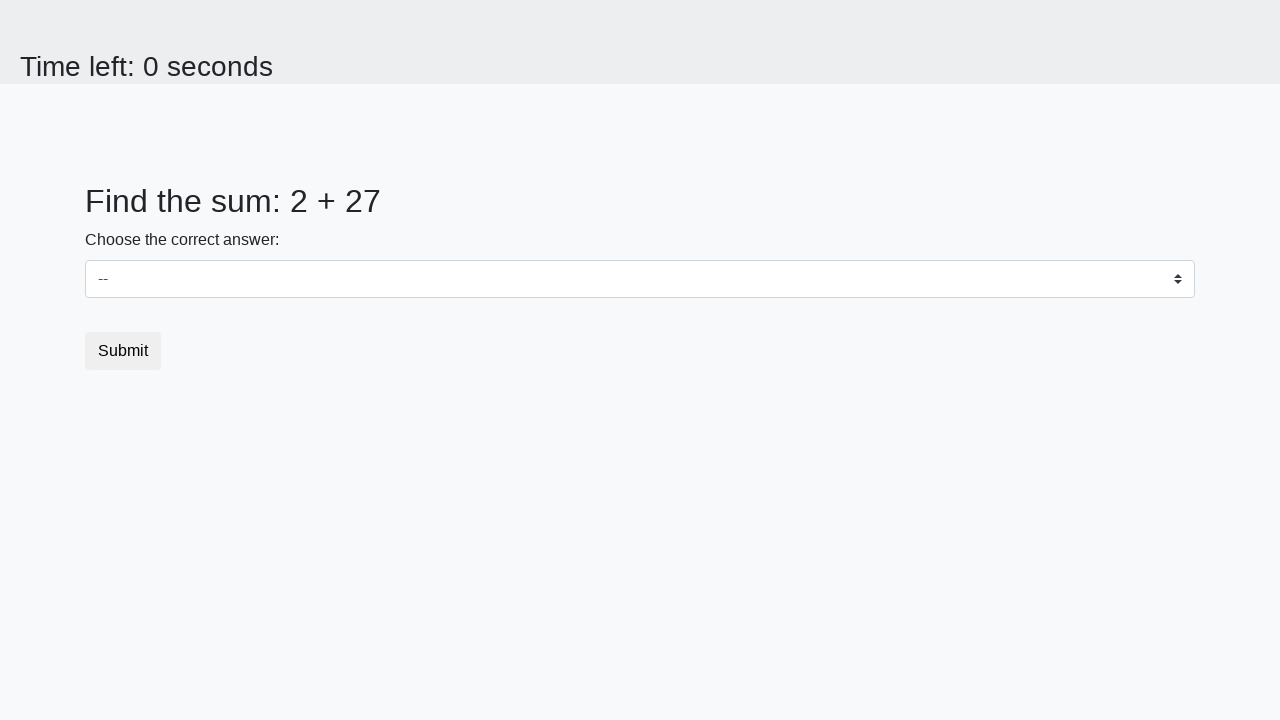

Retrieved second number from page
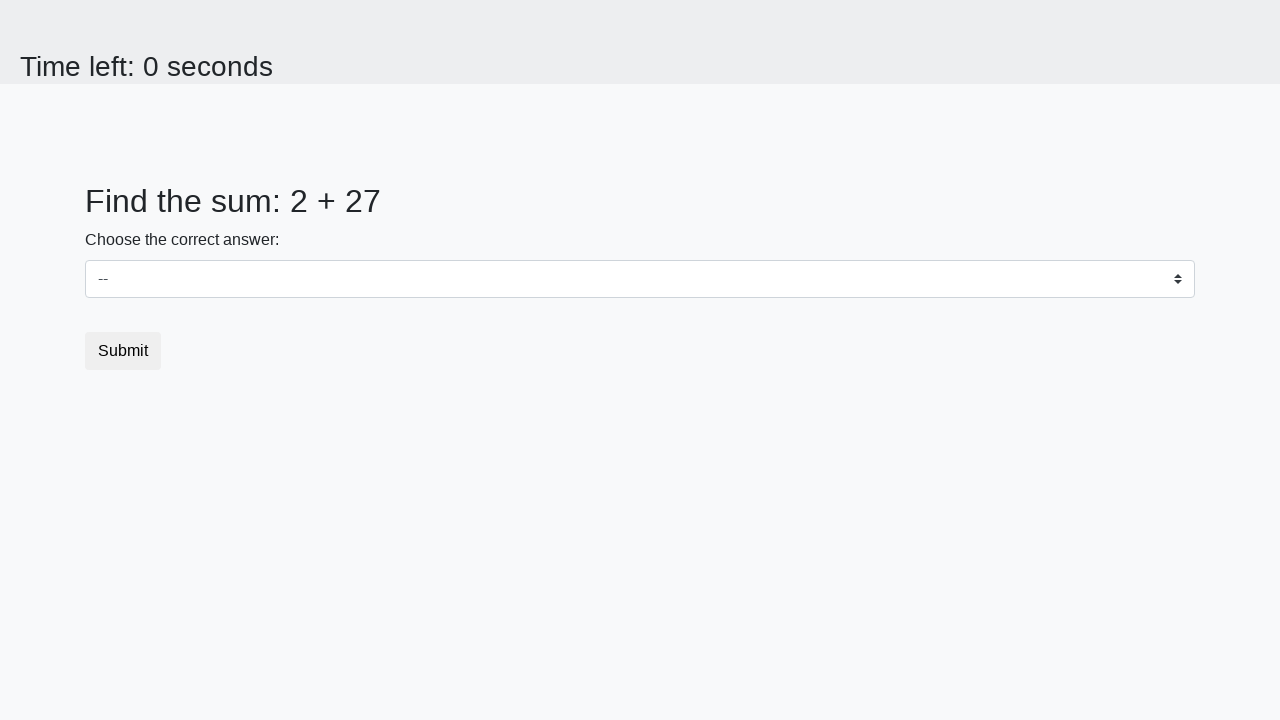

Calculated sum of 2 + 27 = 29
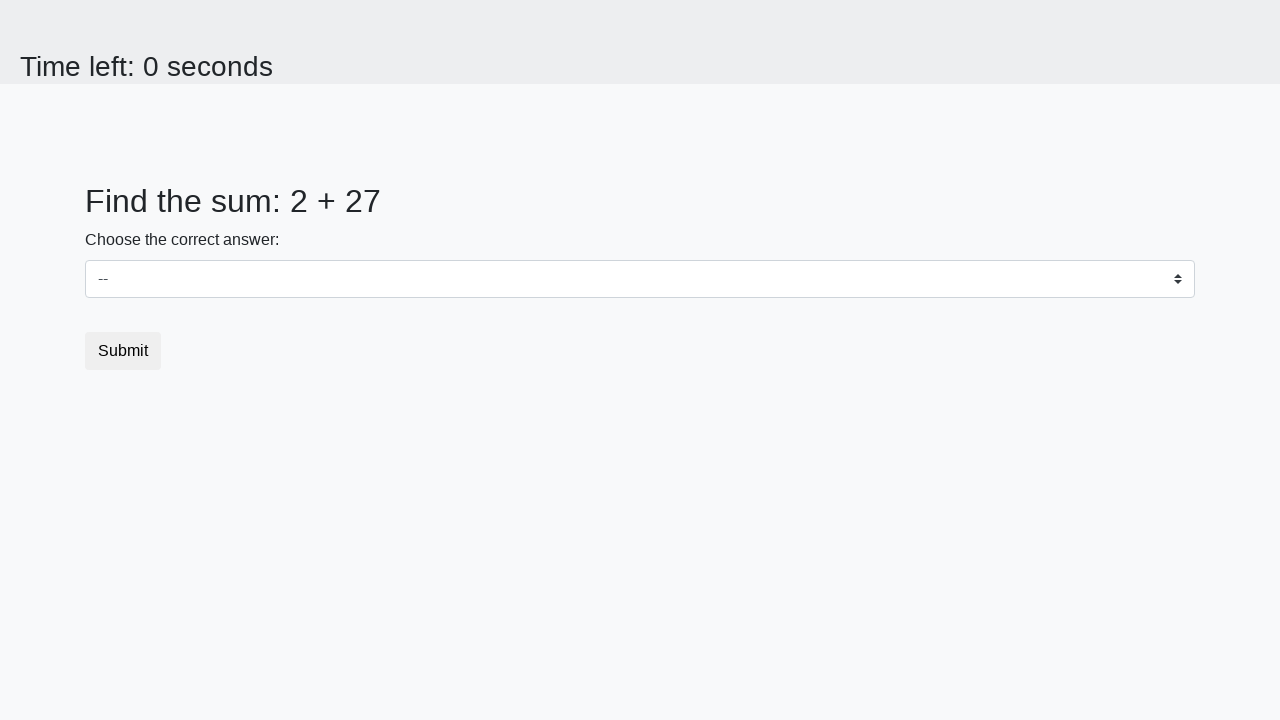

Selected 29 from dropdown menu on .custom-select
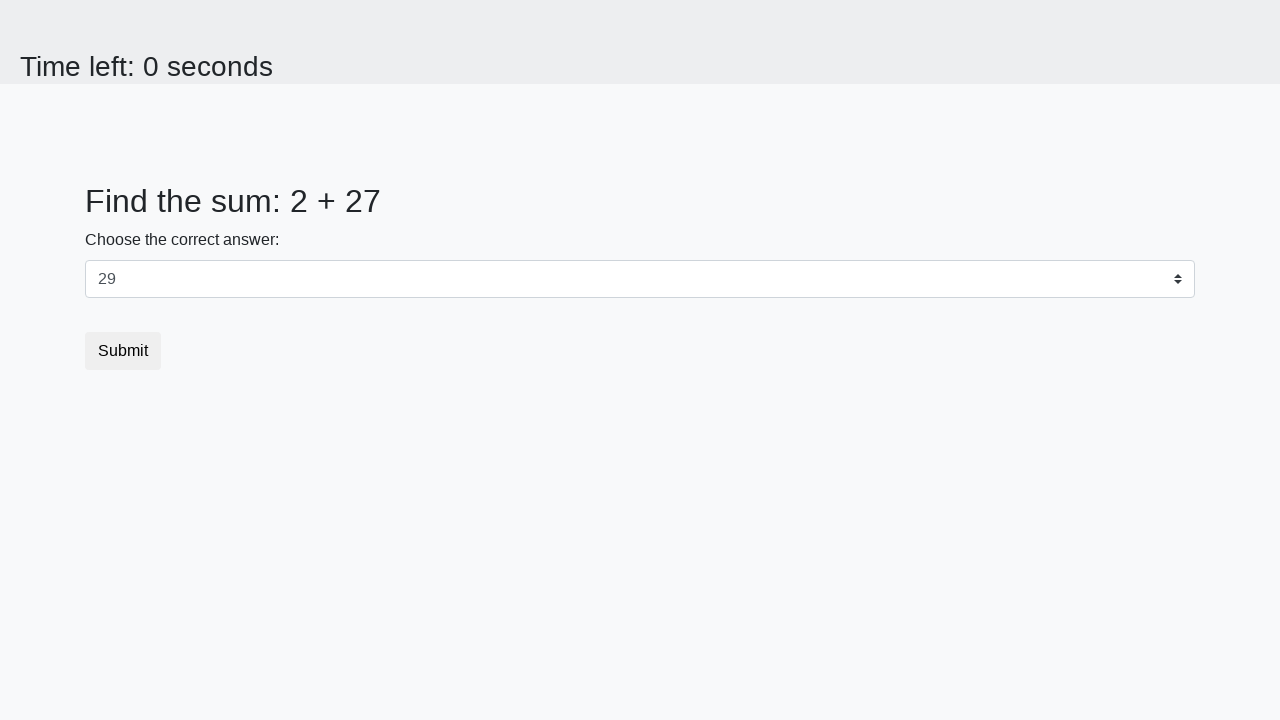

Clicked submit button to submit form at (123, 351) on button[type='submit']
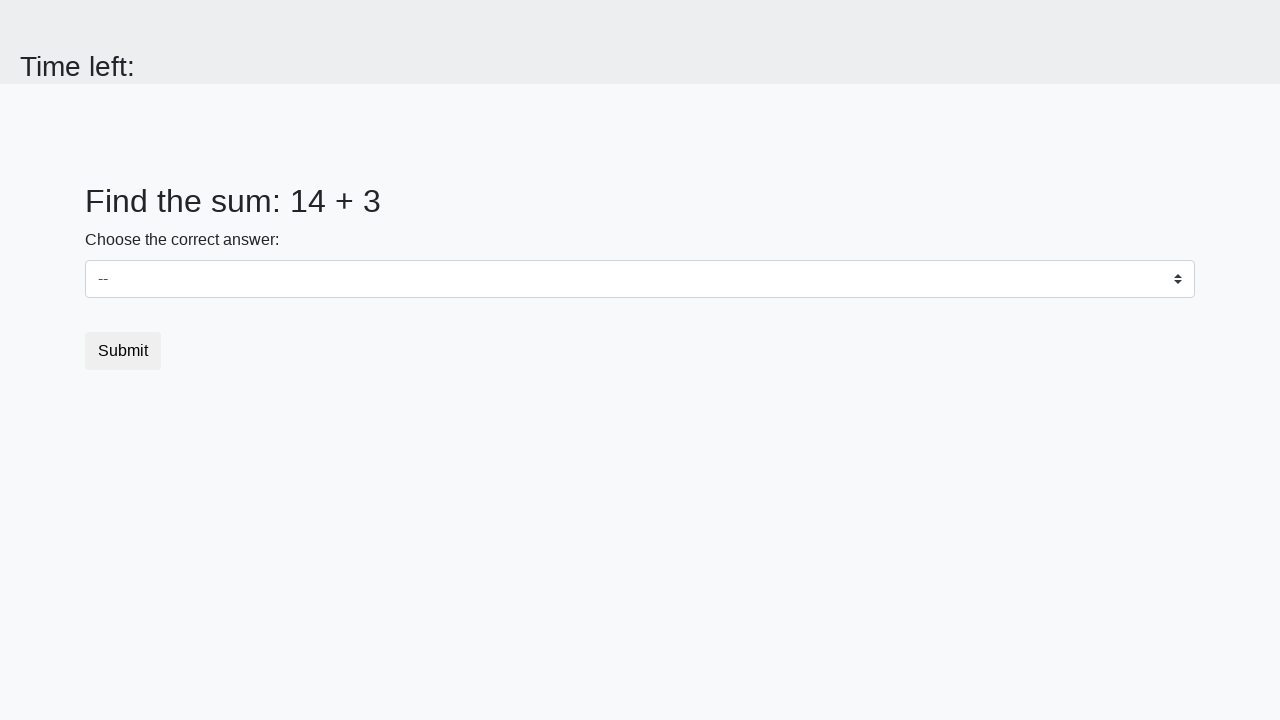

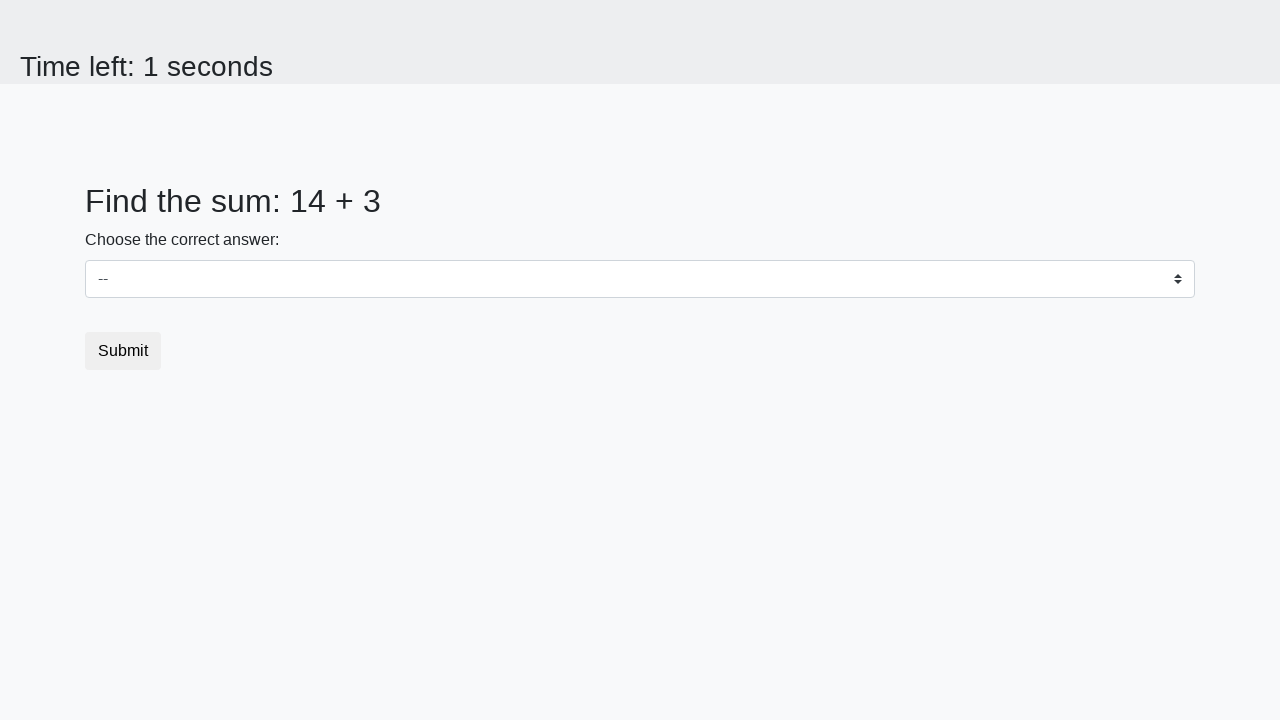